Tests the clear button functionality after entering a numeric value (1) on the online calculator

Starting URL: https://www.online-calculator.com/full-screen-calculator/

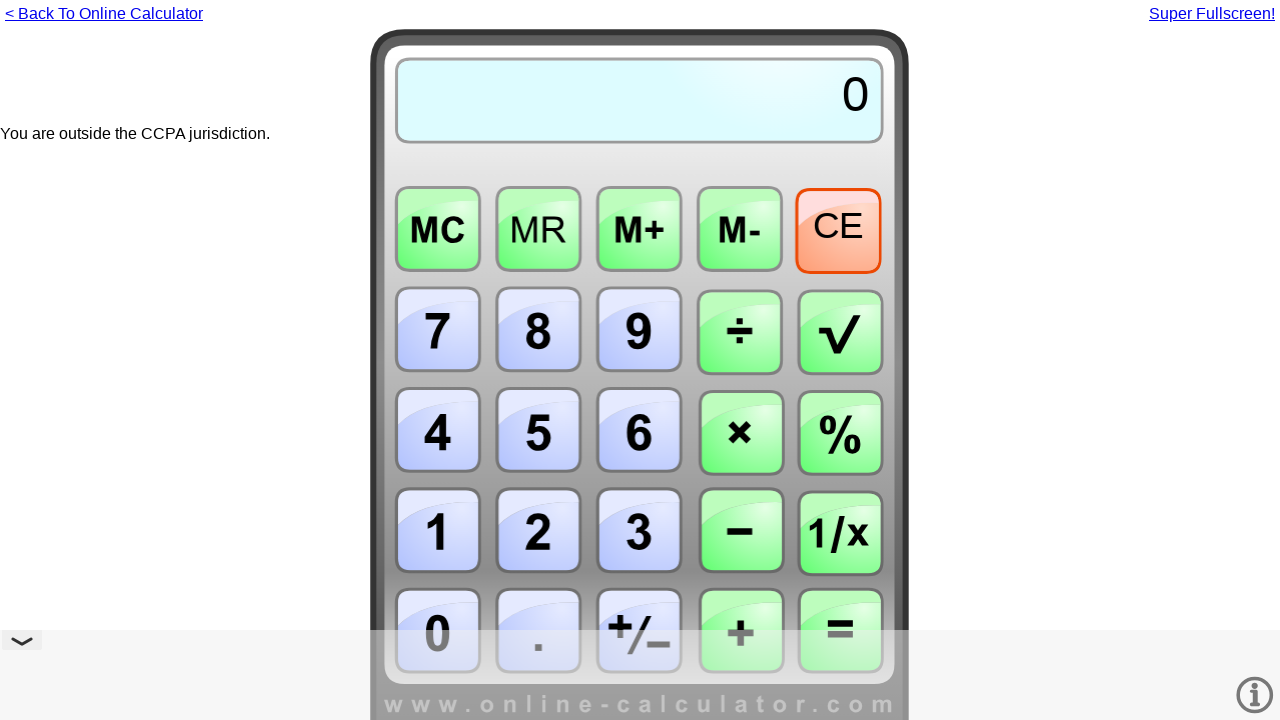

Pressed Numpad1 to enter numeric value 1 on calculator
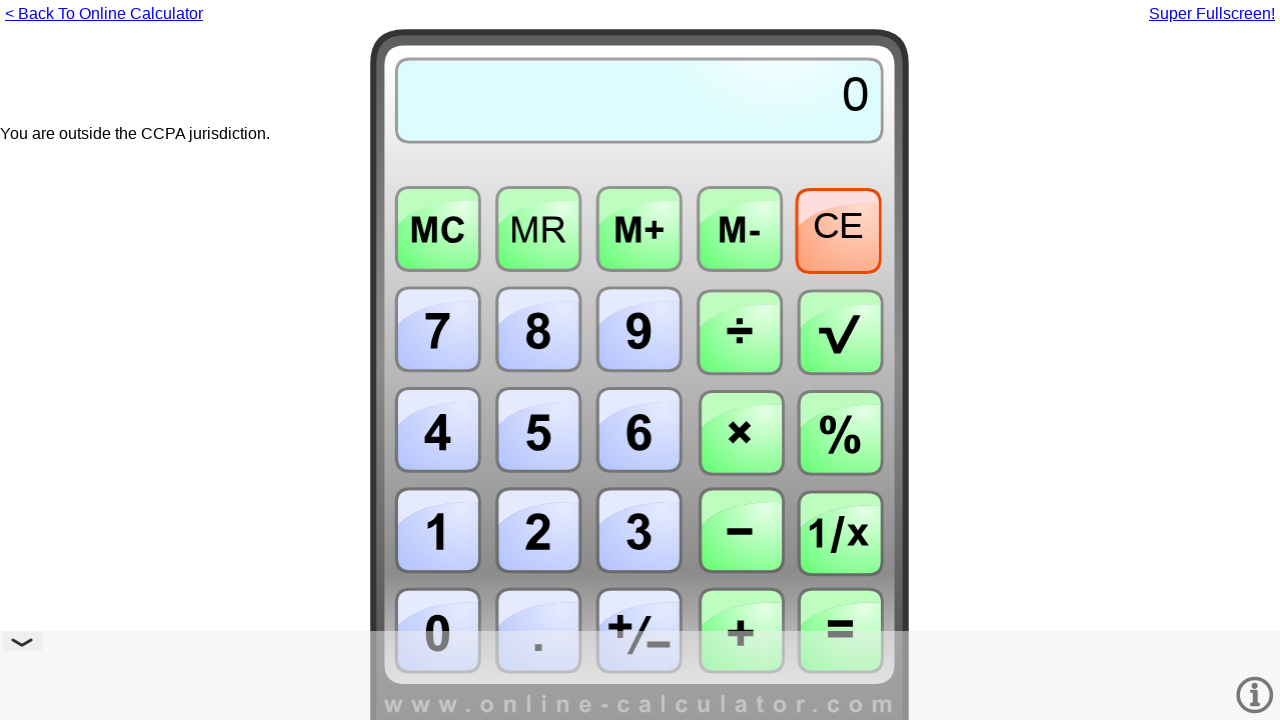

Pressed 'c' key to clear the calculator
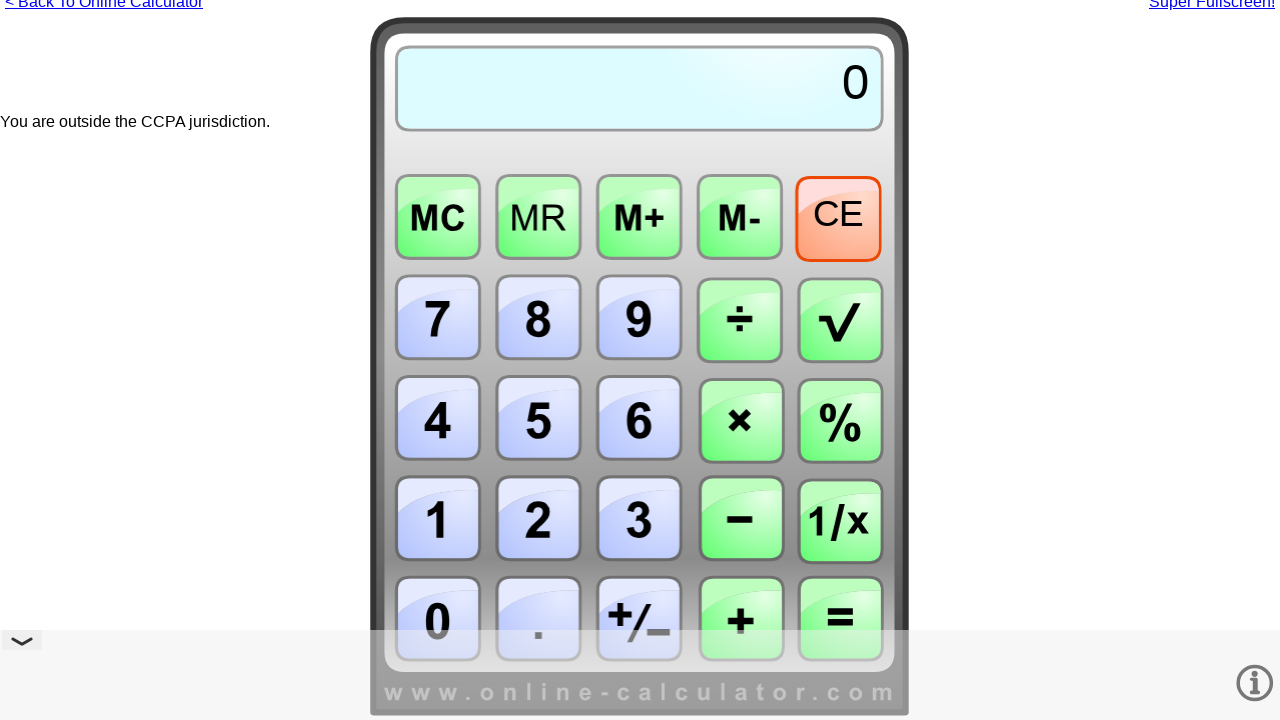

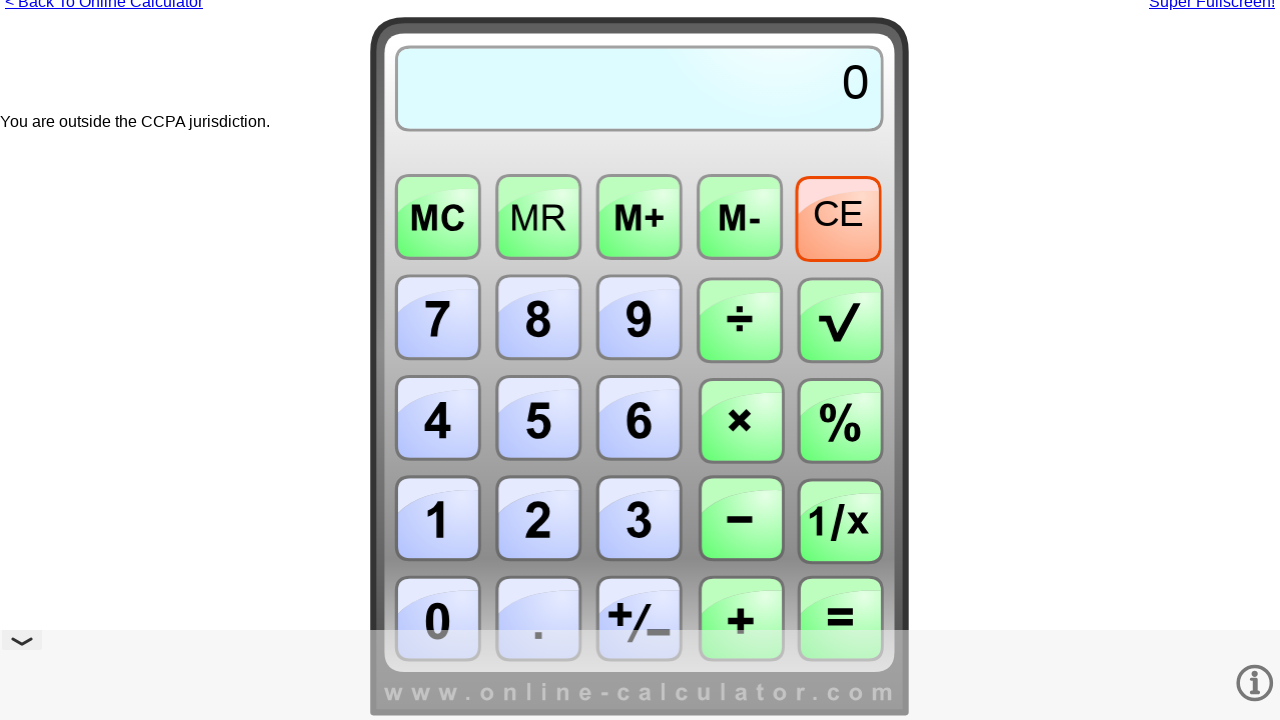